Tests the Calley homepage by resizing the viewport to various common screen resolutions to verify responsive design

Starting URL: https://www.getcalley.com/

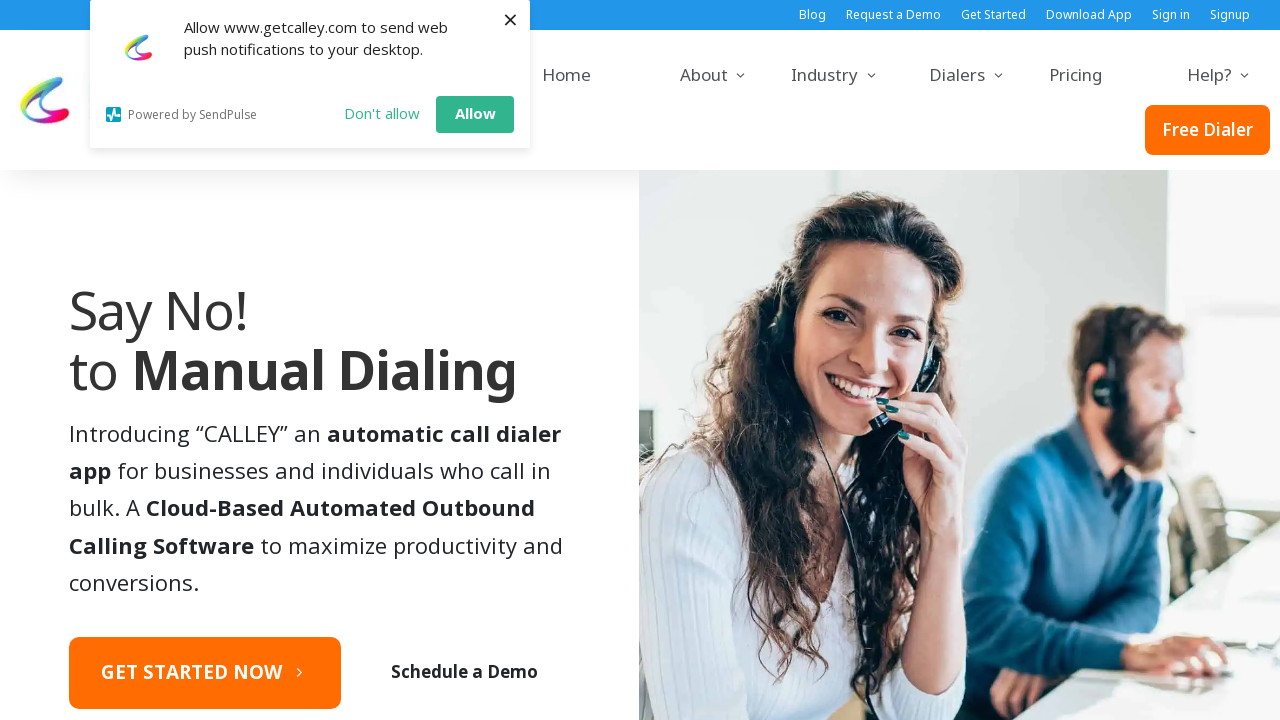

Set viewport to 1920x1080 resolution
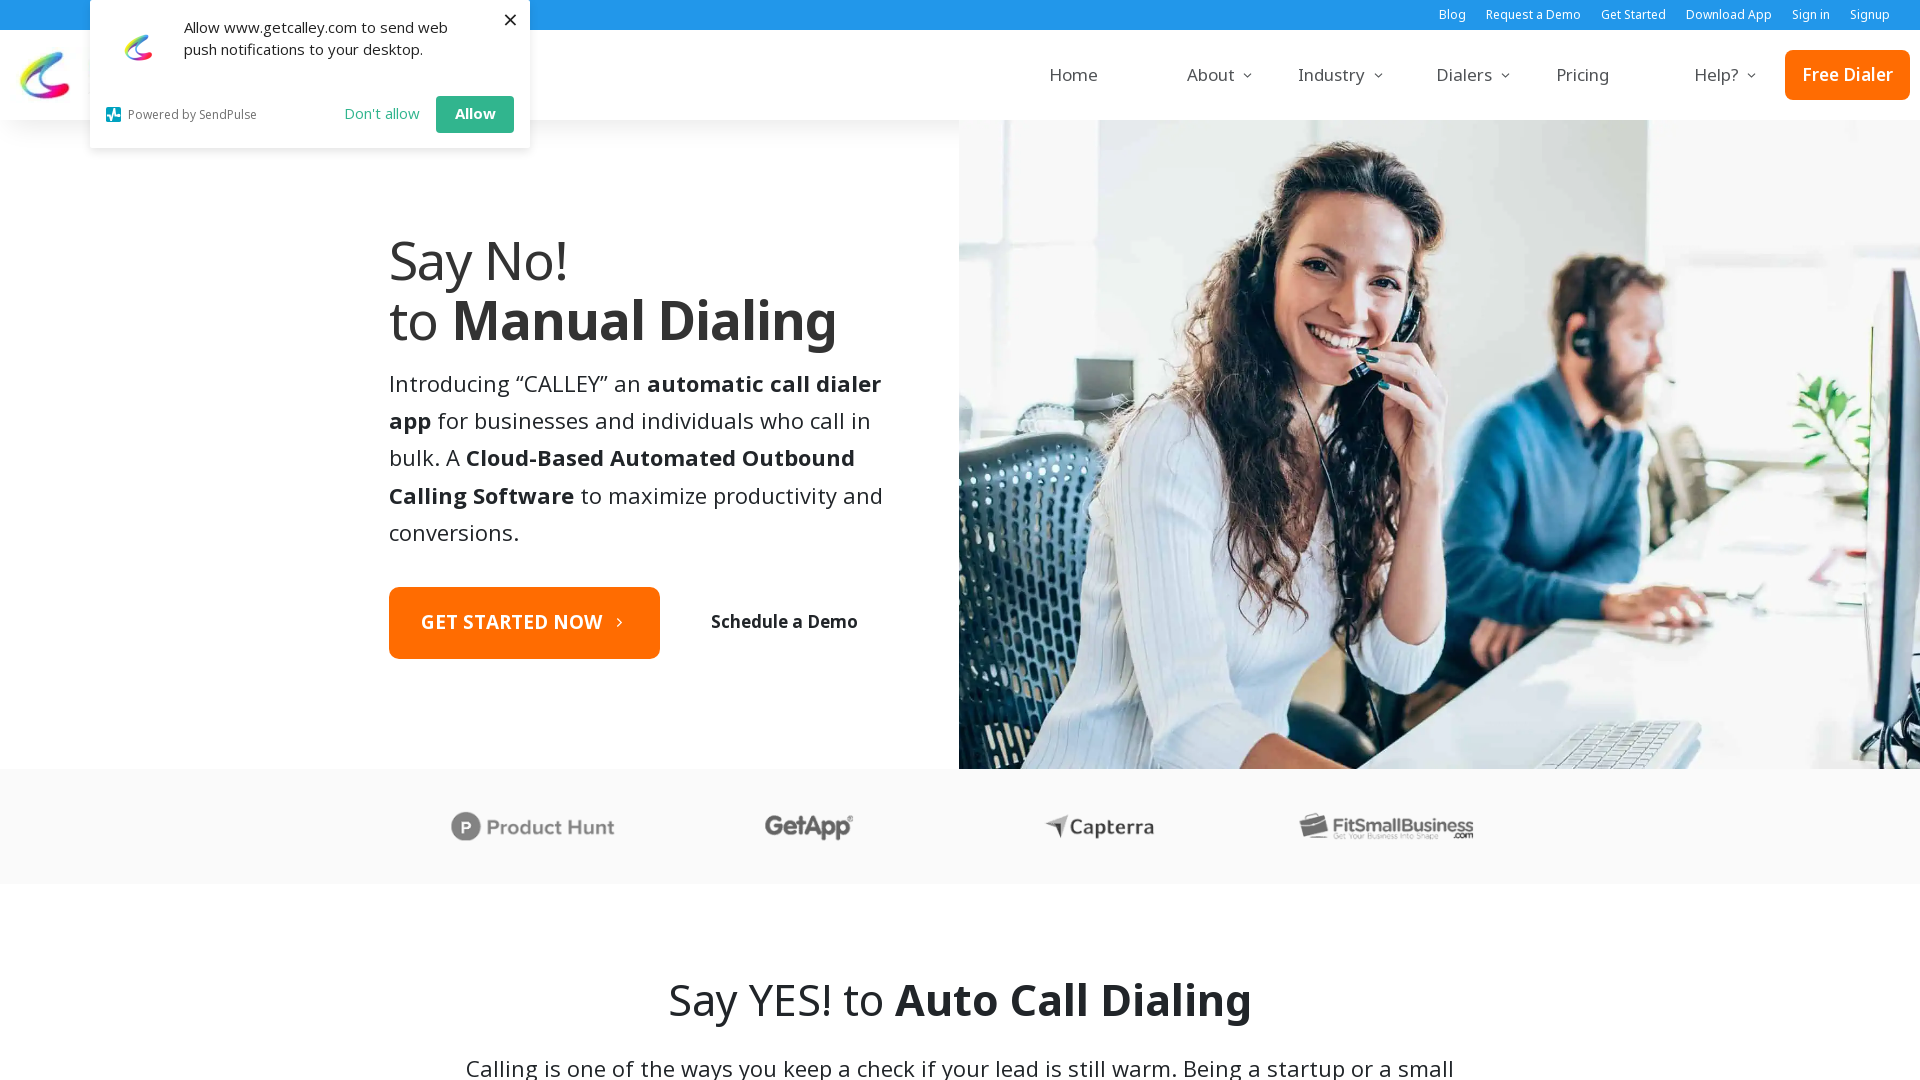

Waited for responsive layout adjustments at 1920x1080
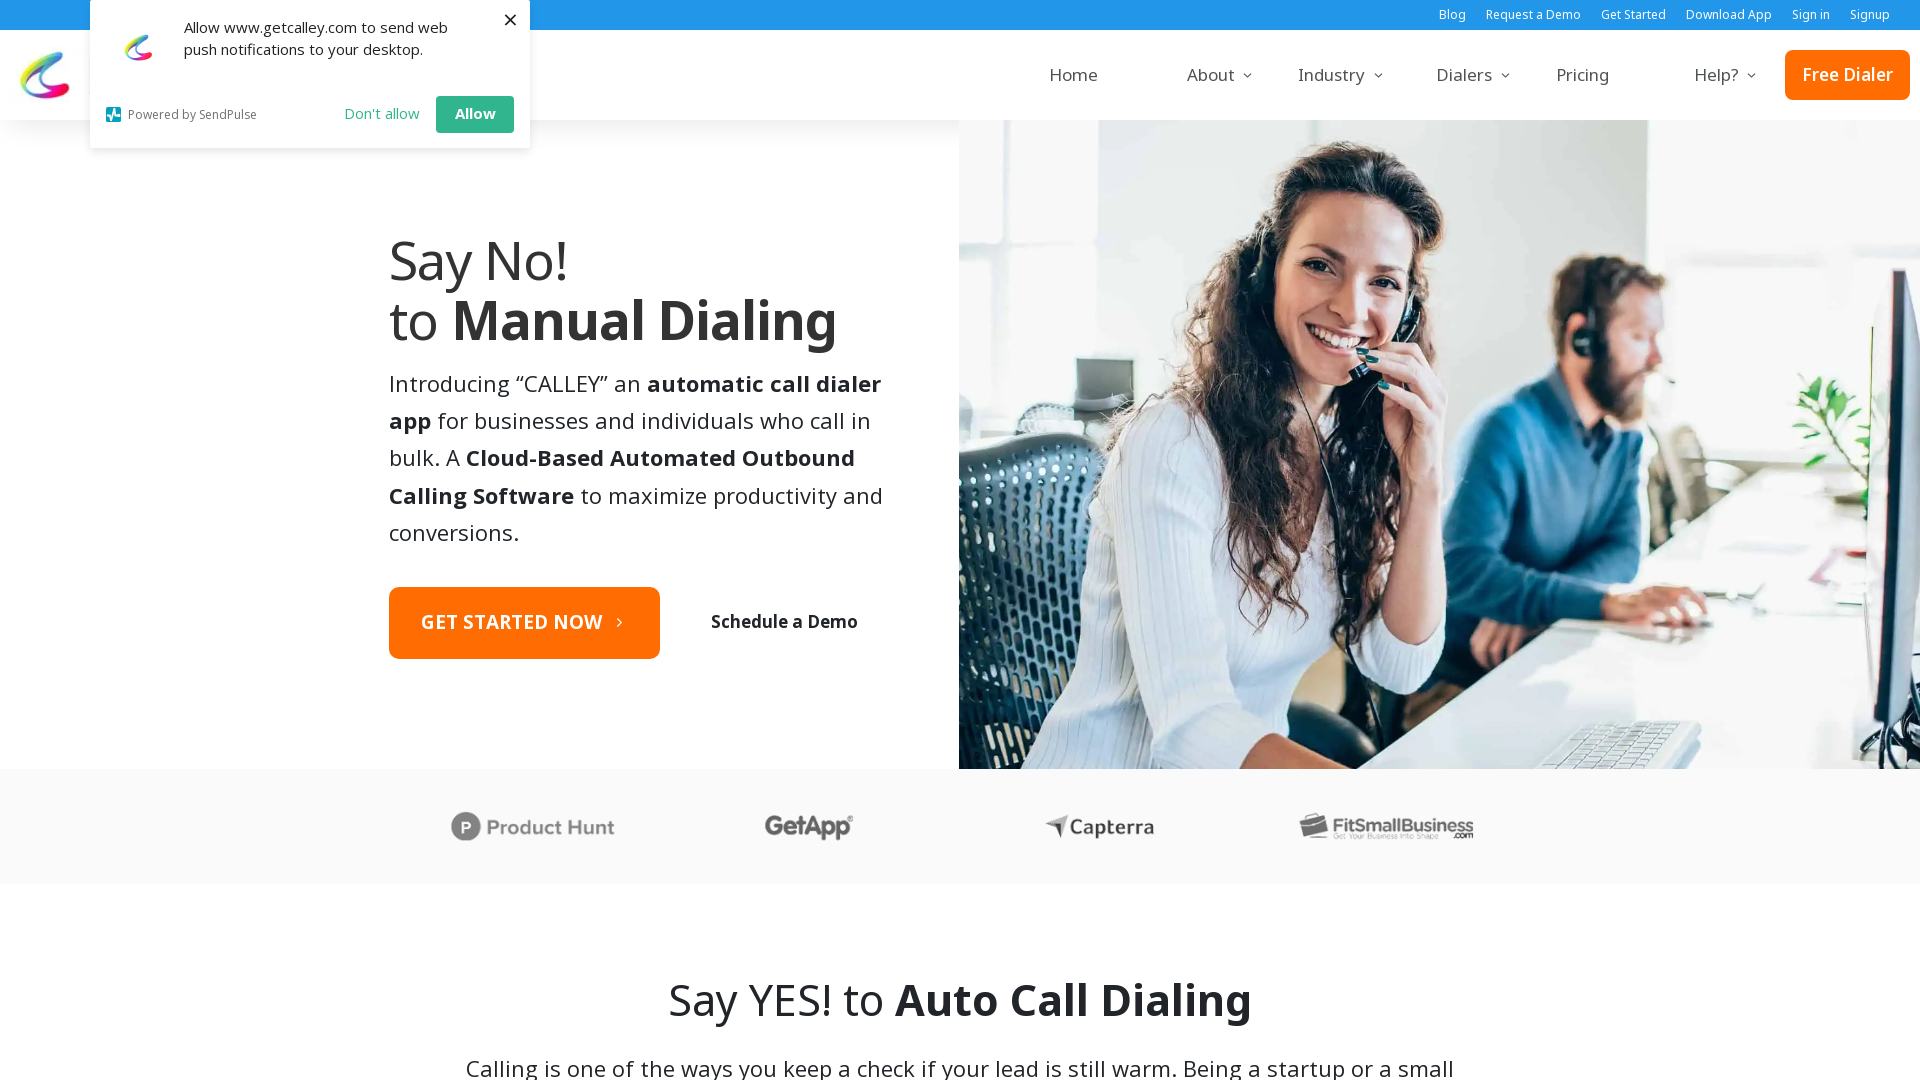

Set viewport to 1366x768 resolution
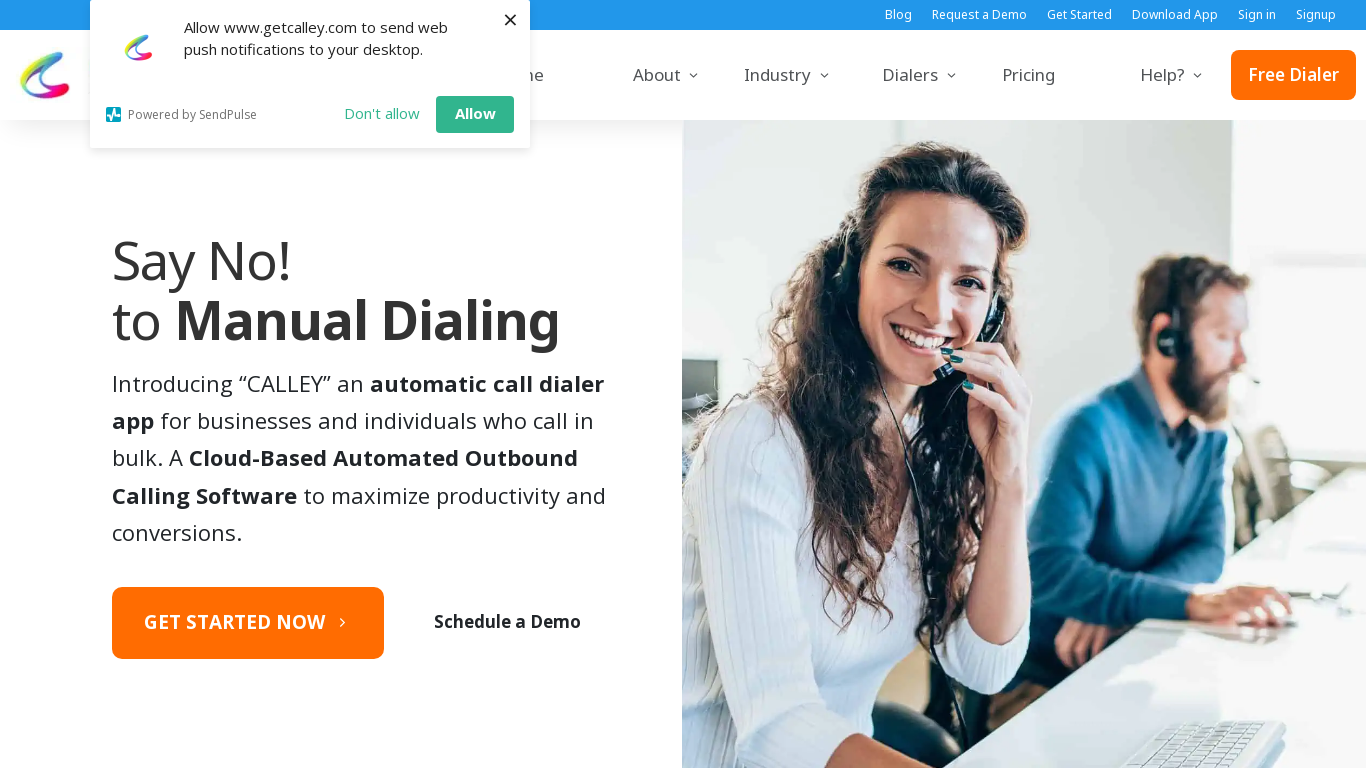

Waited for responsive layout adjustments at 1366x768
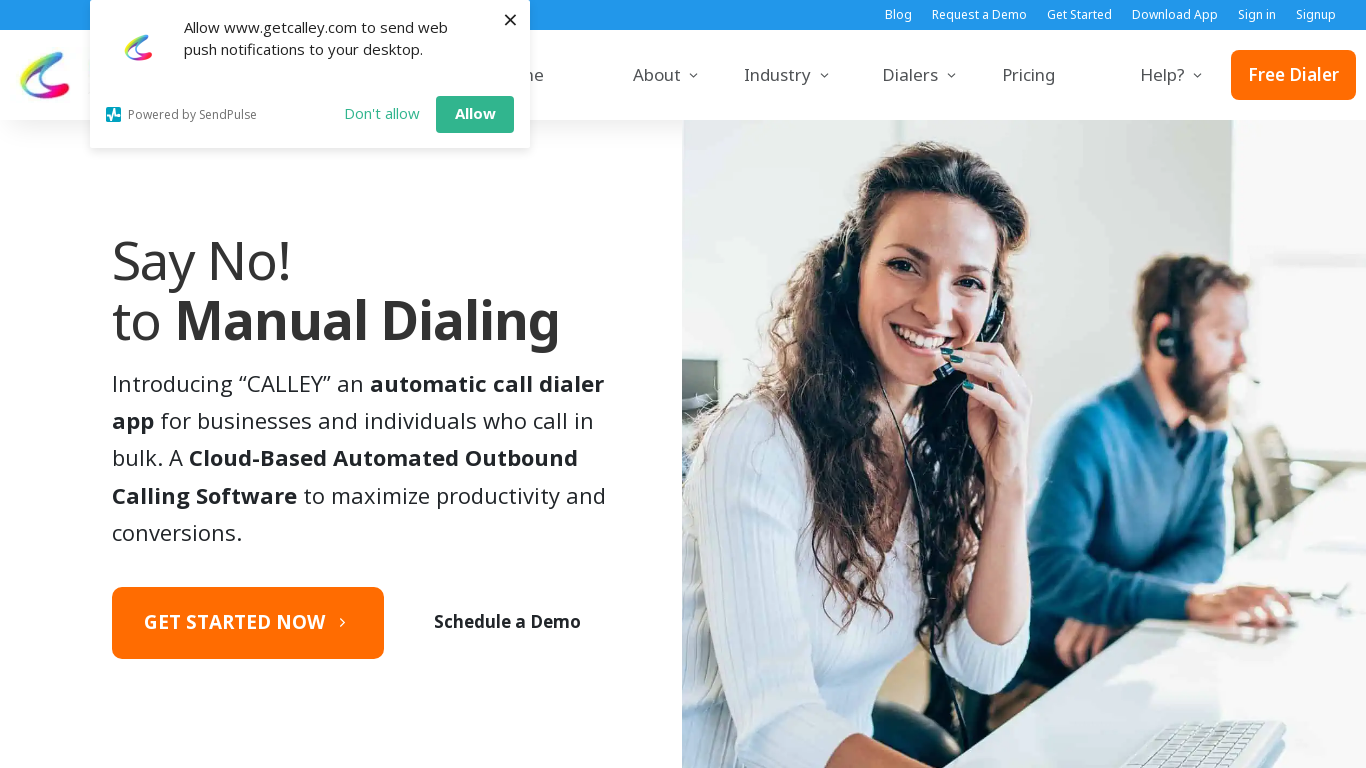

Set viewport to 1536x864 resolution
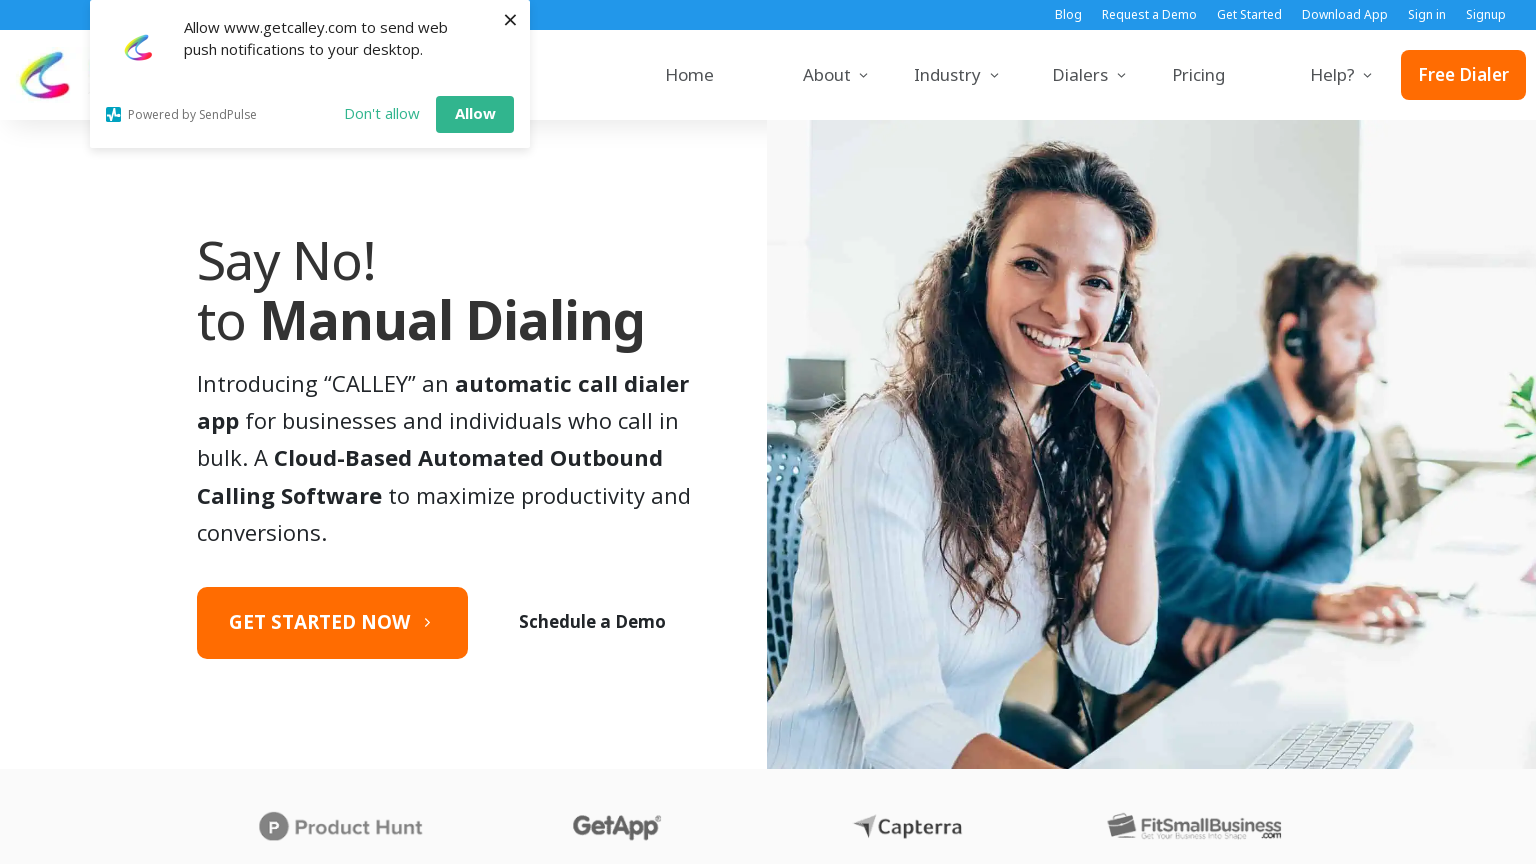

Waited for responsive layout adjustments at 1536x864
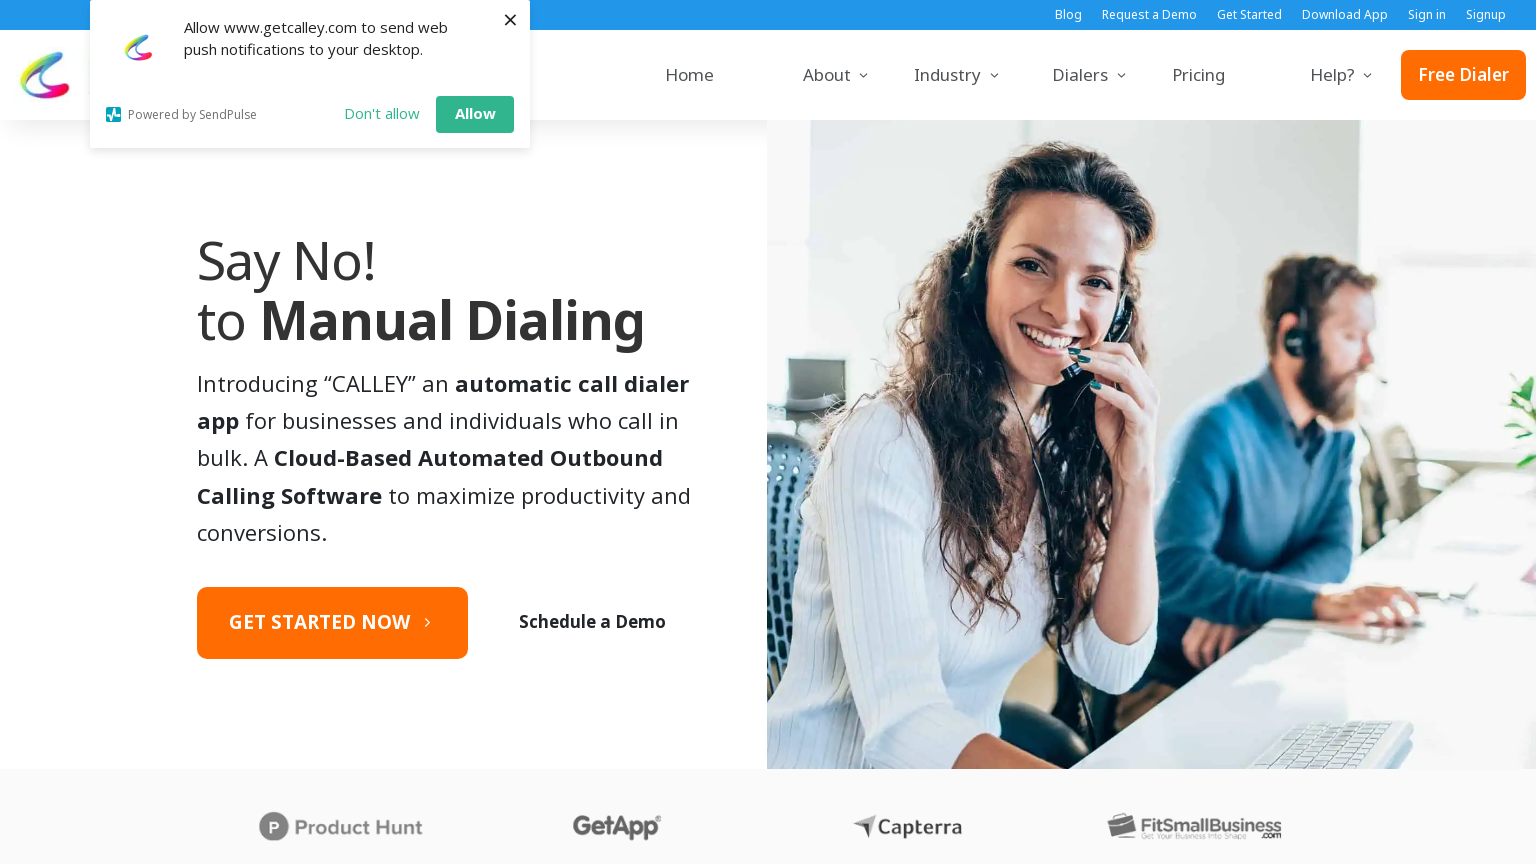

Set viewport to 360x640 resolution
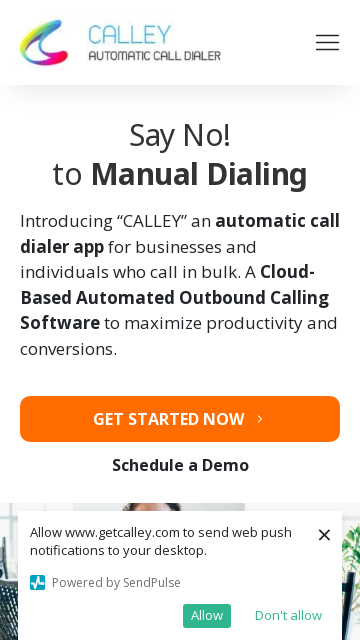

Waited for responsive layout adjustments at 360x640
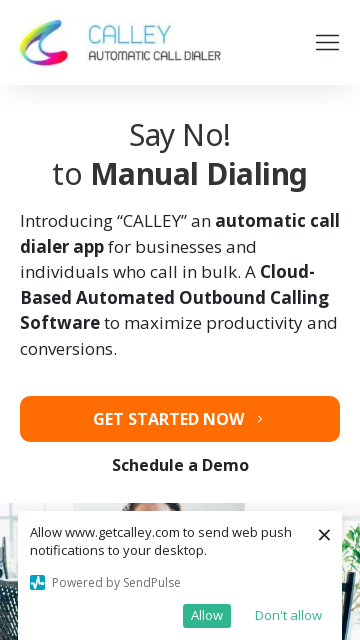

Set viewport to 414x896 resolution
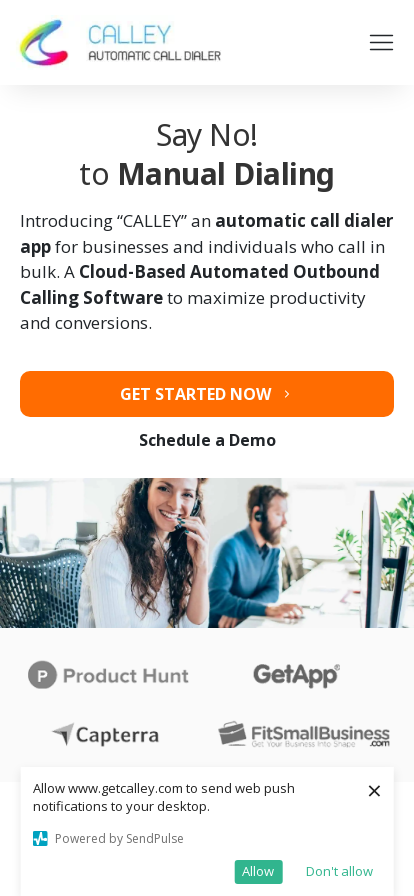

Waited for responsive layout adjustments at 414x896
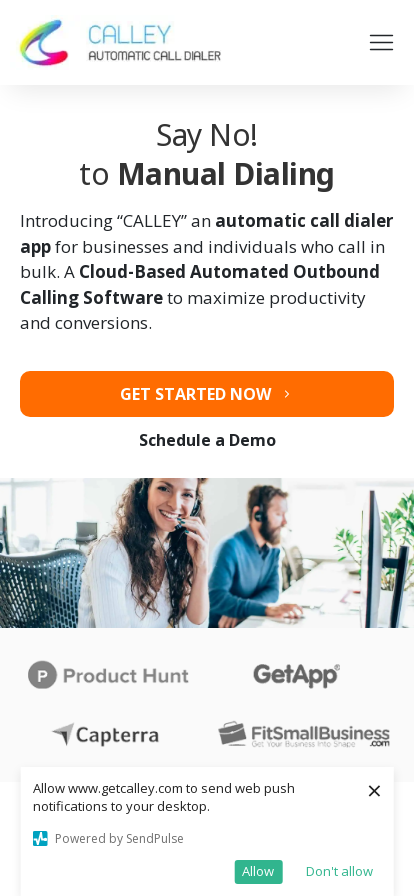

Set viewport to 375x667 resolution
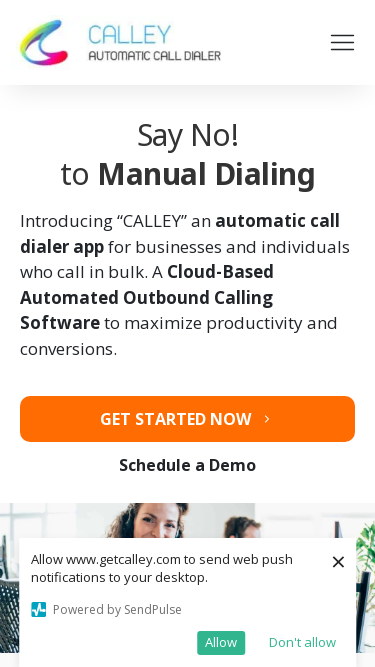

Waited for responsive layout adjustments at 375x667
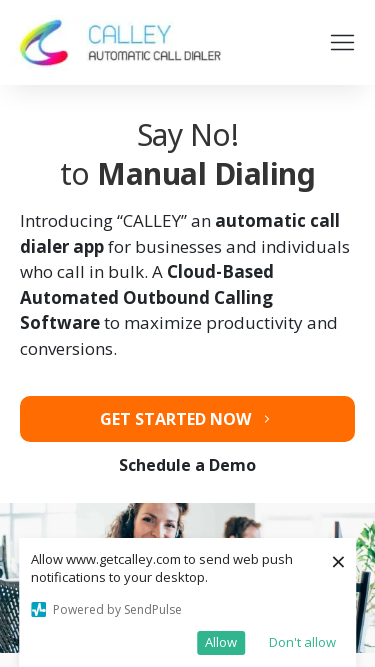

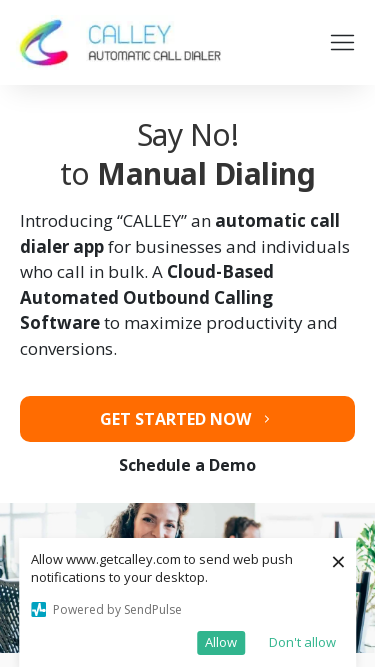